Tests dropdown/combo box selection by selecting "Mestrado" option and verifying the selection

Starting URL: https://wcaquino.me/selenium/componentes.html

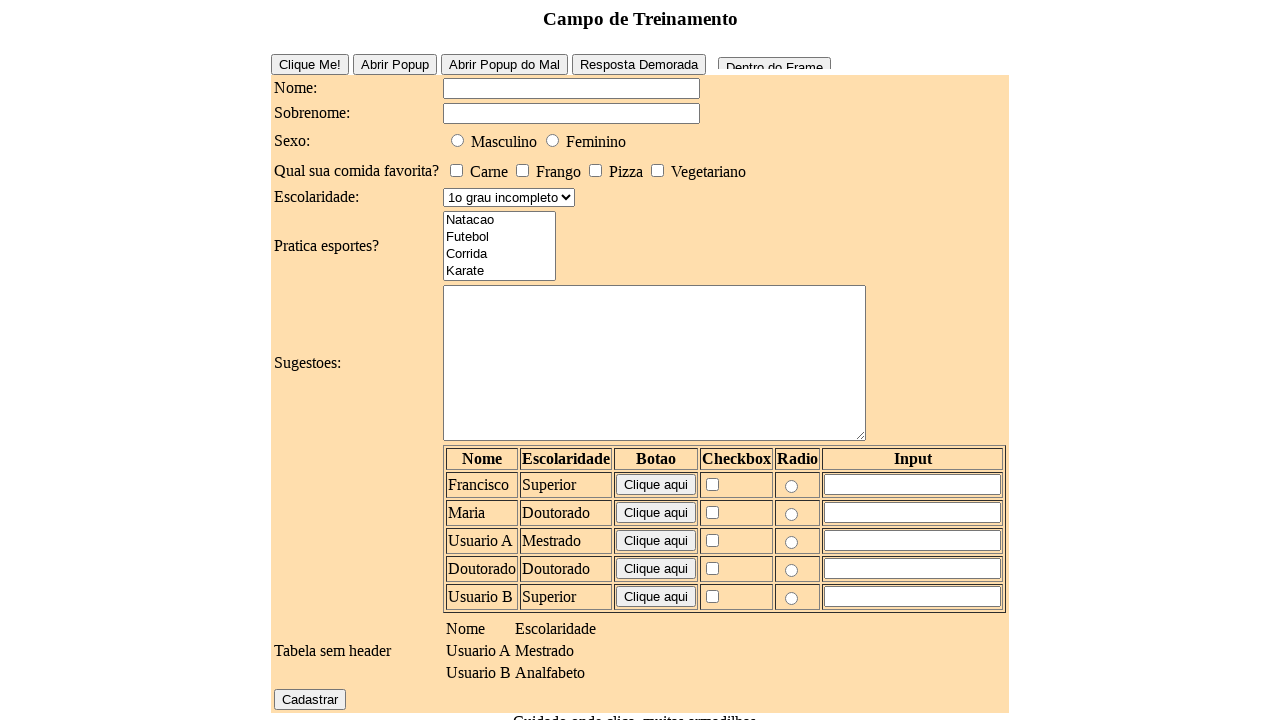

Navigated to the componentes page
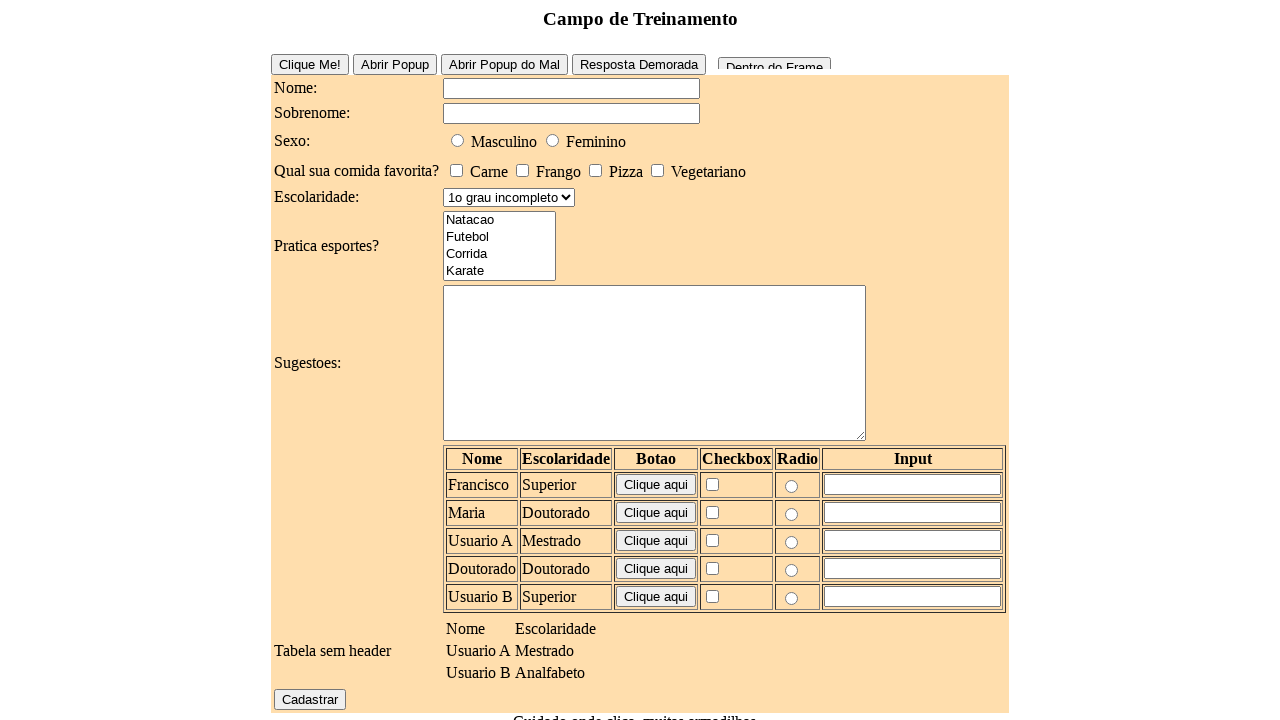

Selected 'Mestrado' option from education dropdown on #elementosForm\:escolaridade
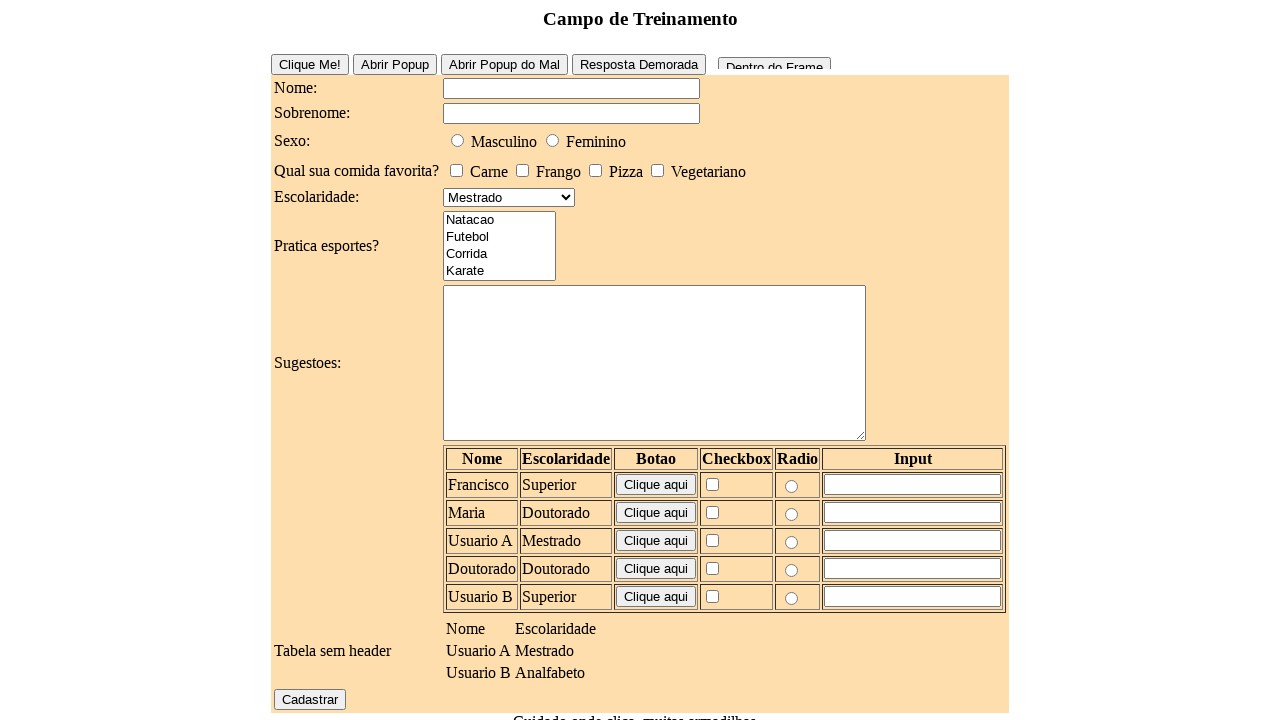

Verified that 'Mestrado' option was successfully selected in the dropdown
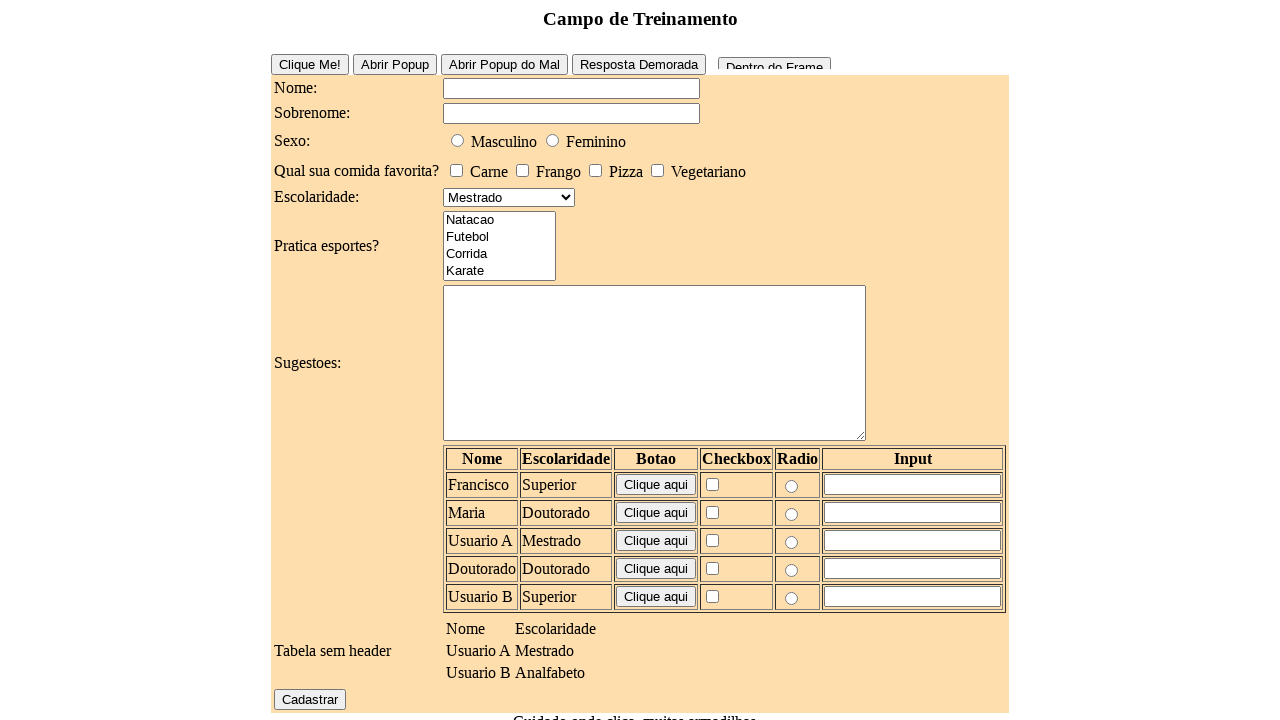

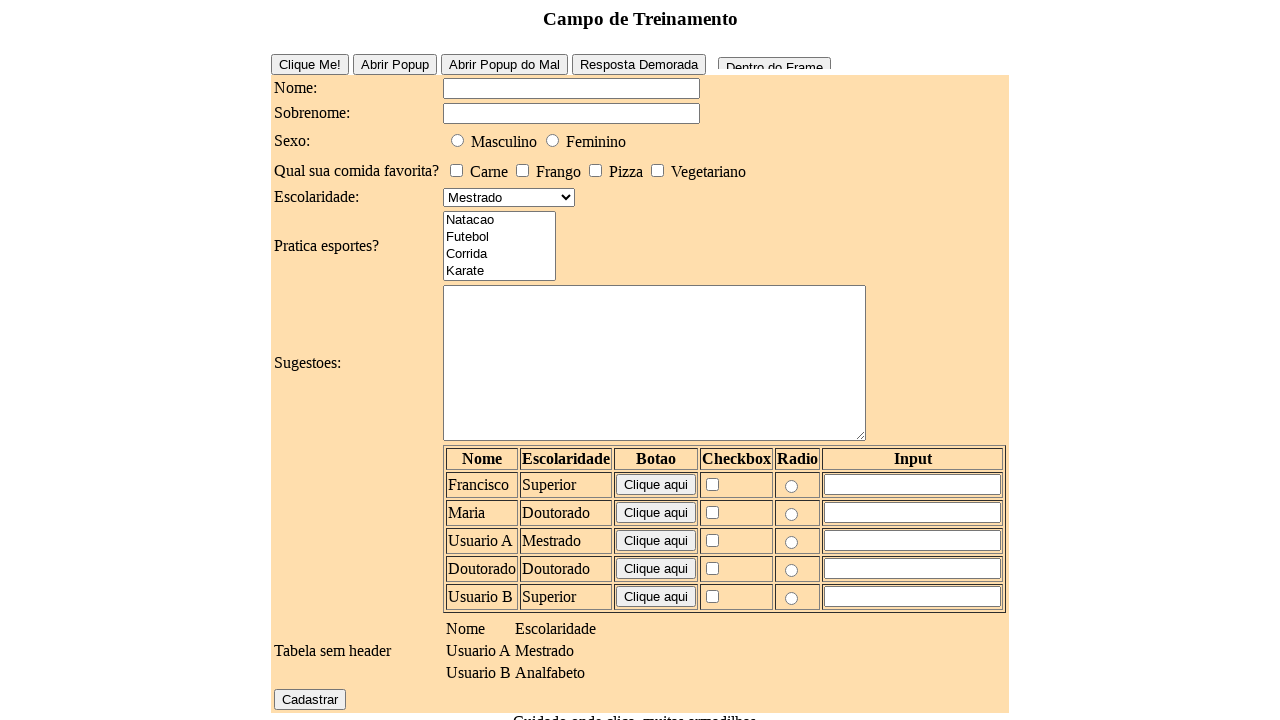